Tests form filling functionality by entering email, phone, and address in respective fields

Starting URL: https://testautomationpractice.blogspot.com/

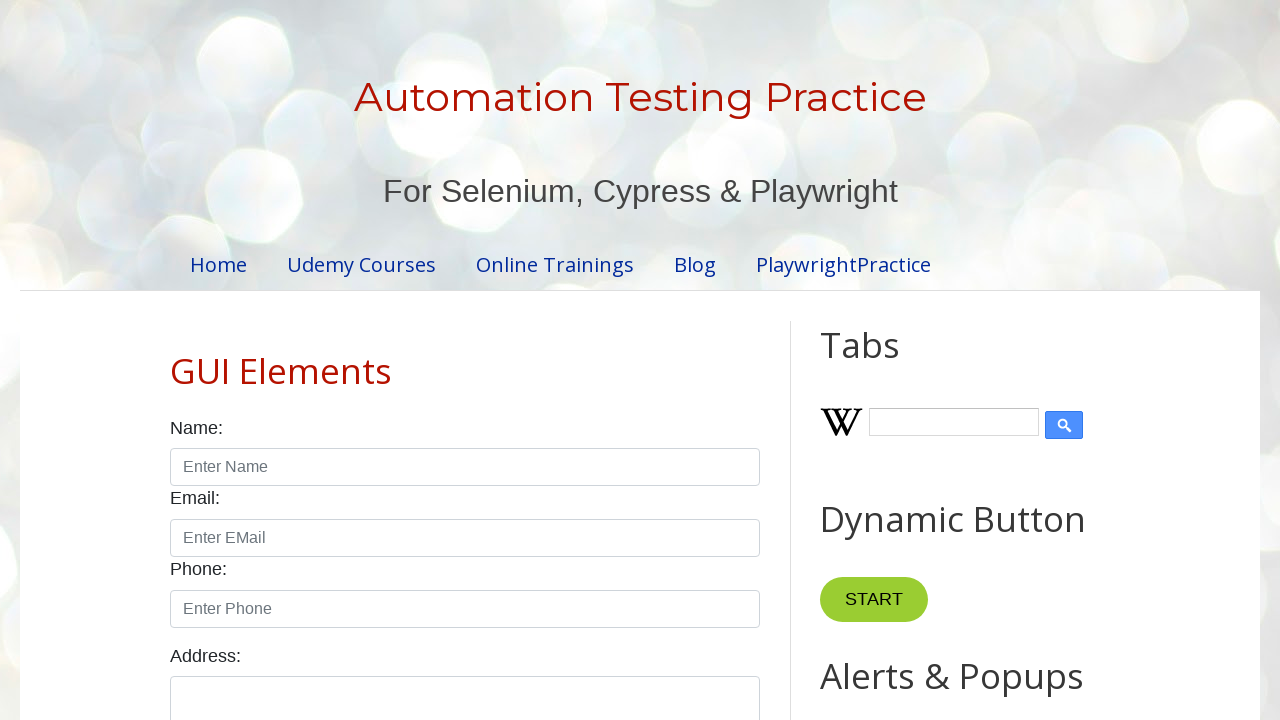

Filled email field with 'halukuyumsal@test.com' on #email
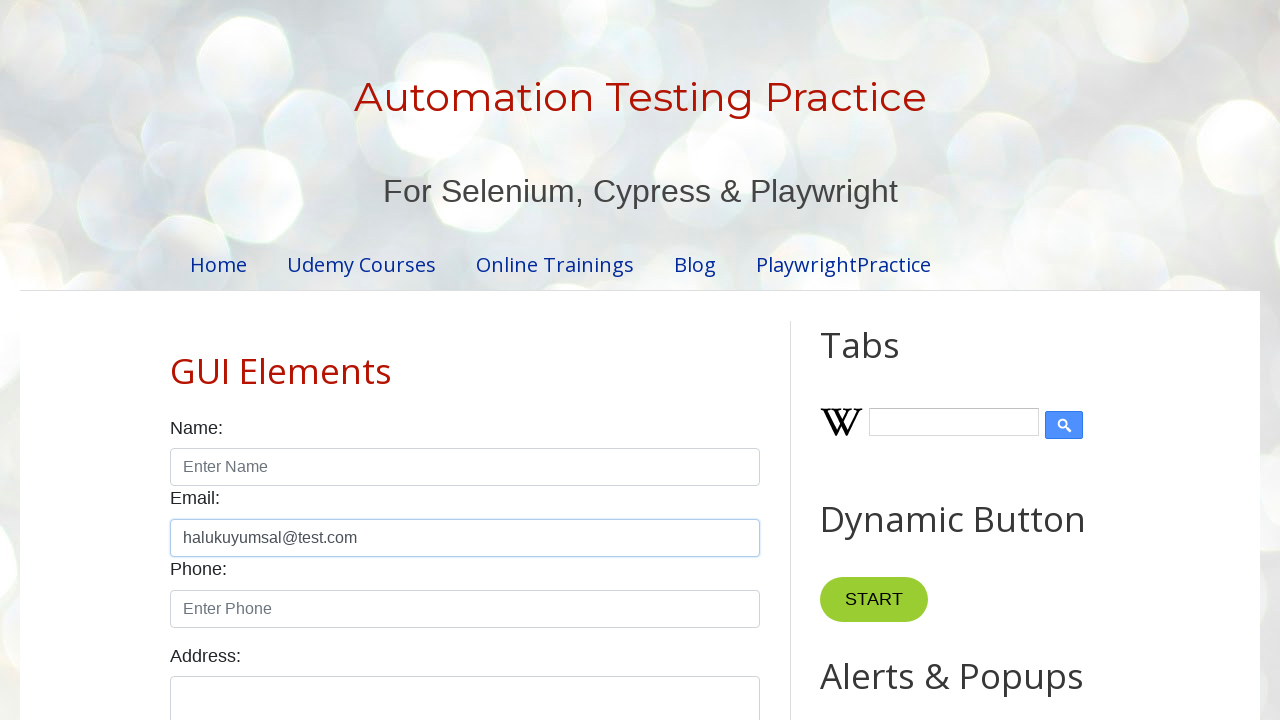

Filled phone field with '555566633322' on //input[@id='phone' and @class='form-control']
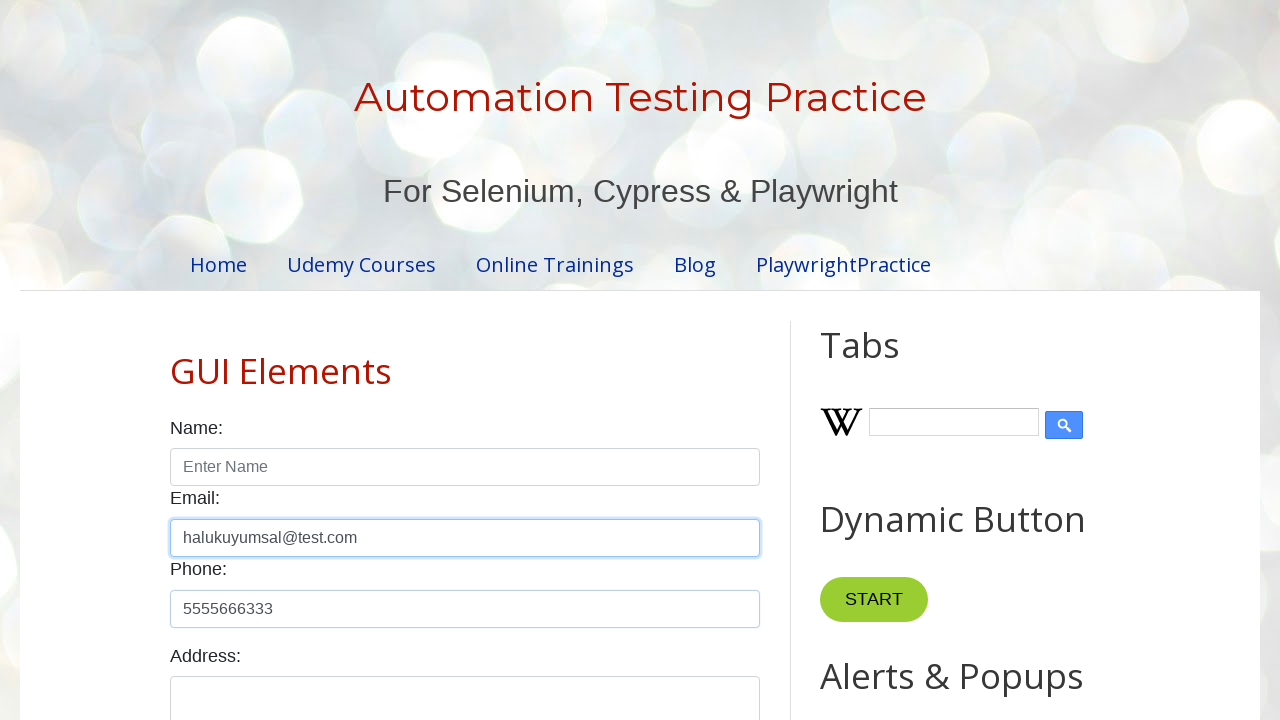

Filled address field with 'Erzincan Merkez' on textarea#textarea.form-control
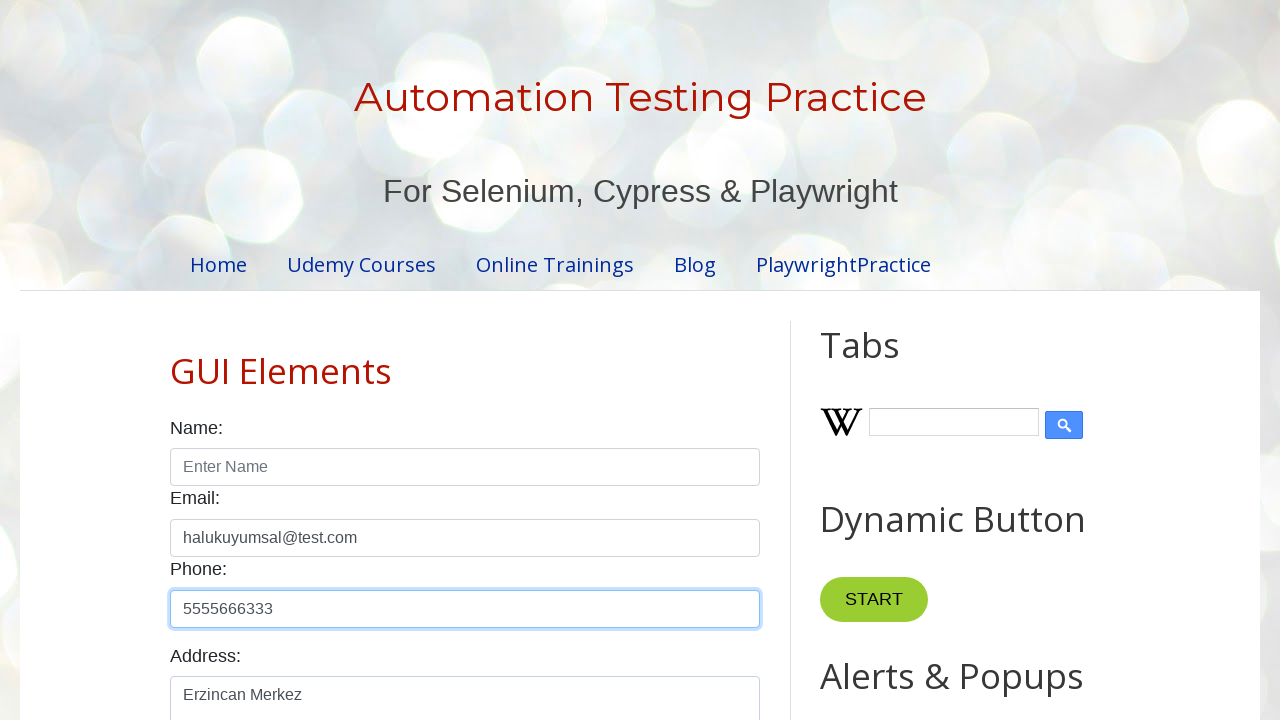

Waited 2500ms for form processing
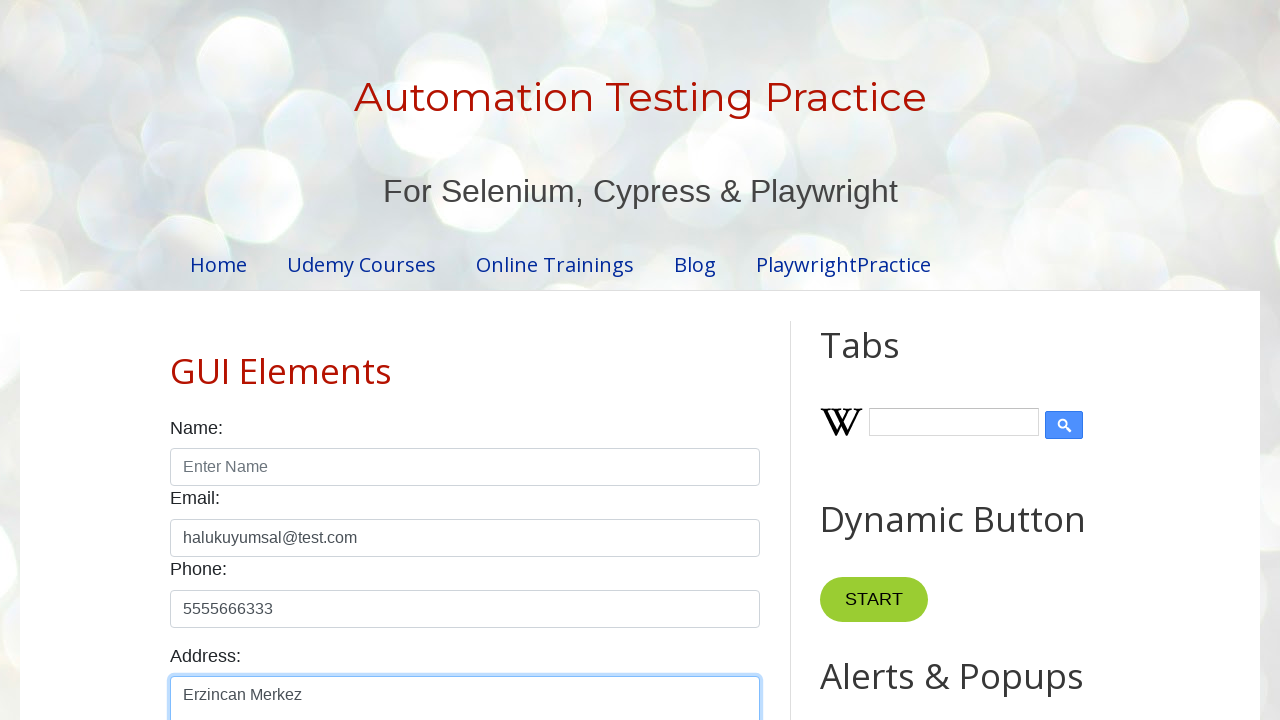

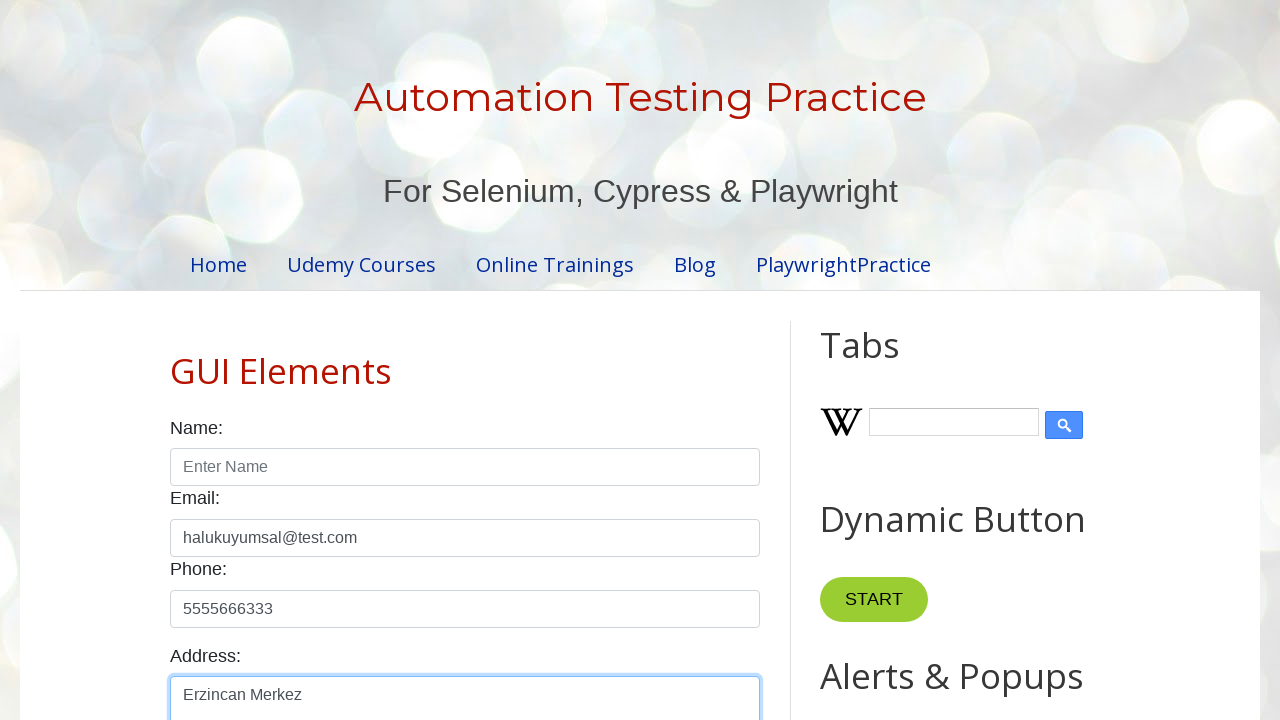